Tests handling browser alerts by clicking a button that triggers an alert and then accepting it

Starting URL: https://formy-project.herokuapp.com/switch-window

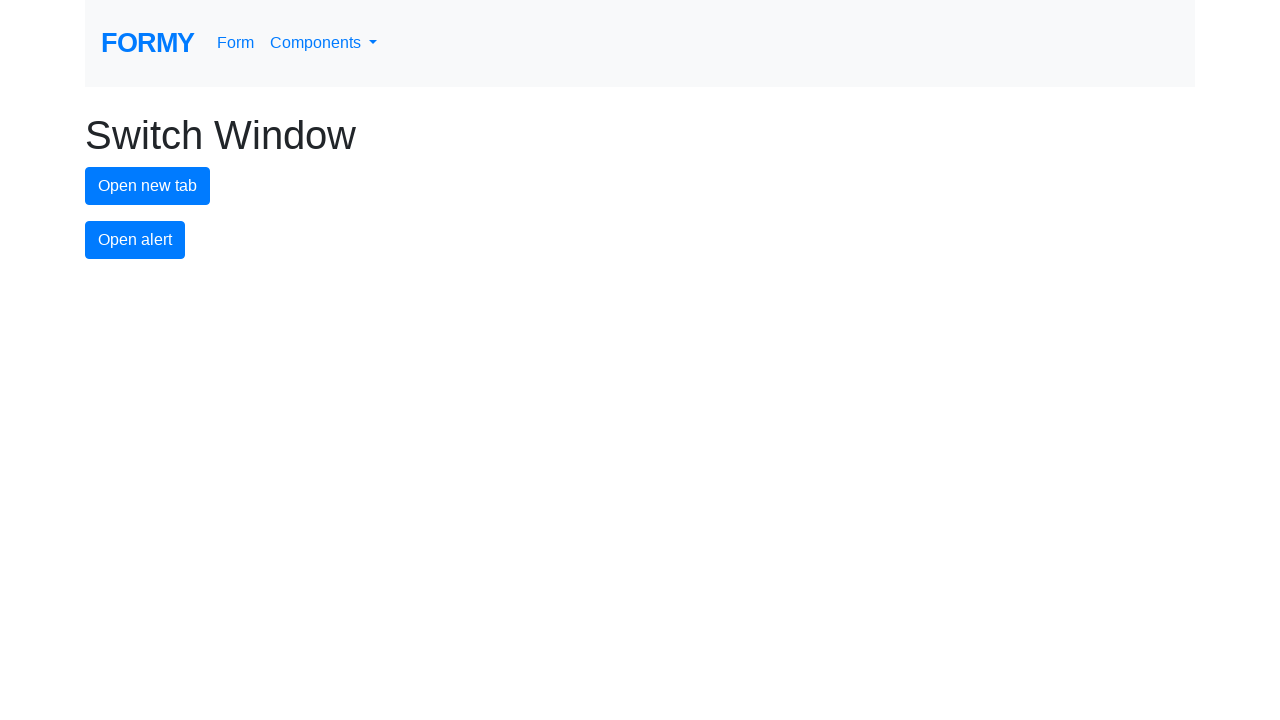

Clicked button that triggers alert at (135, 240) on #alert-button
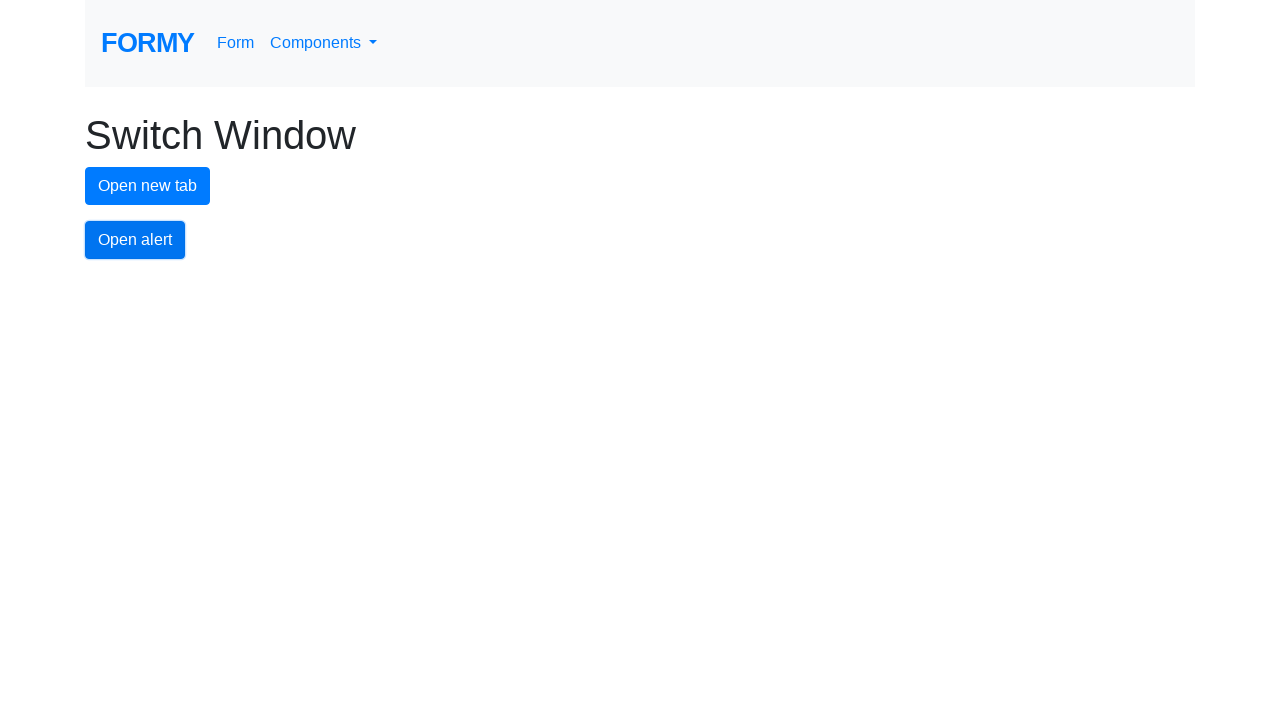

Set up dialog handler to accept alerts
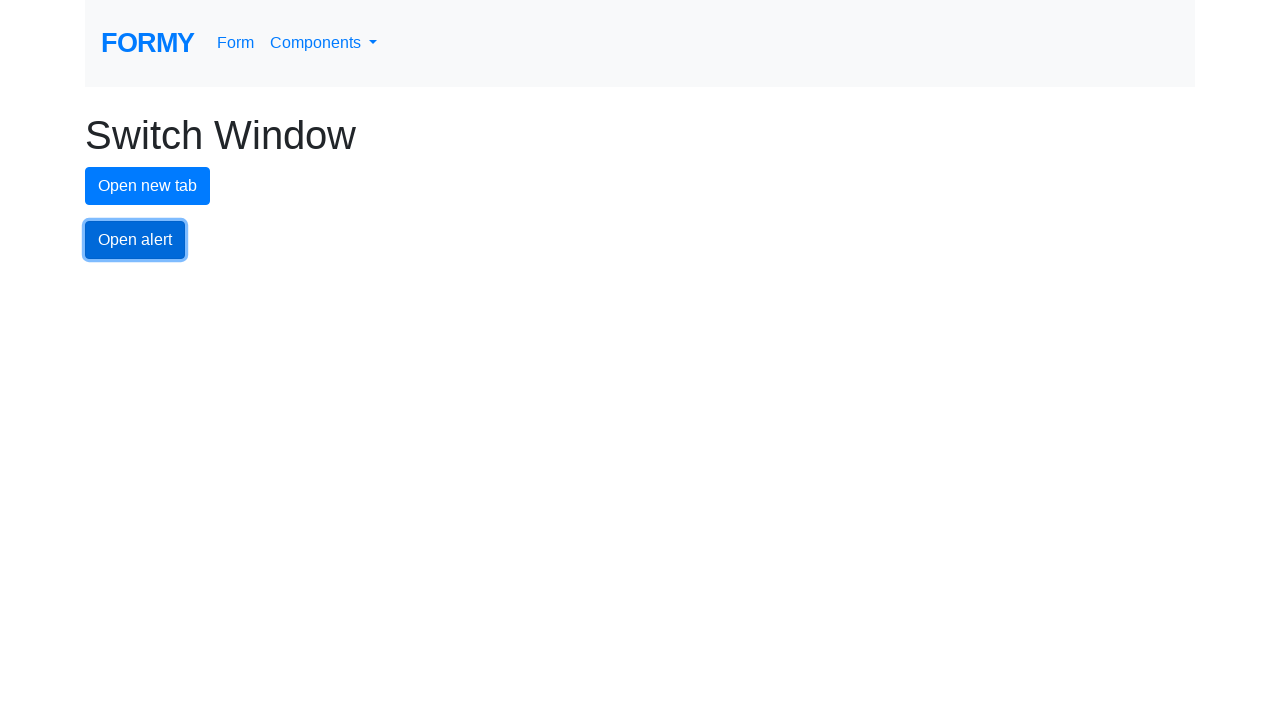

Waited for alert to be processed
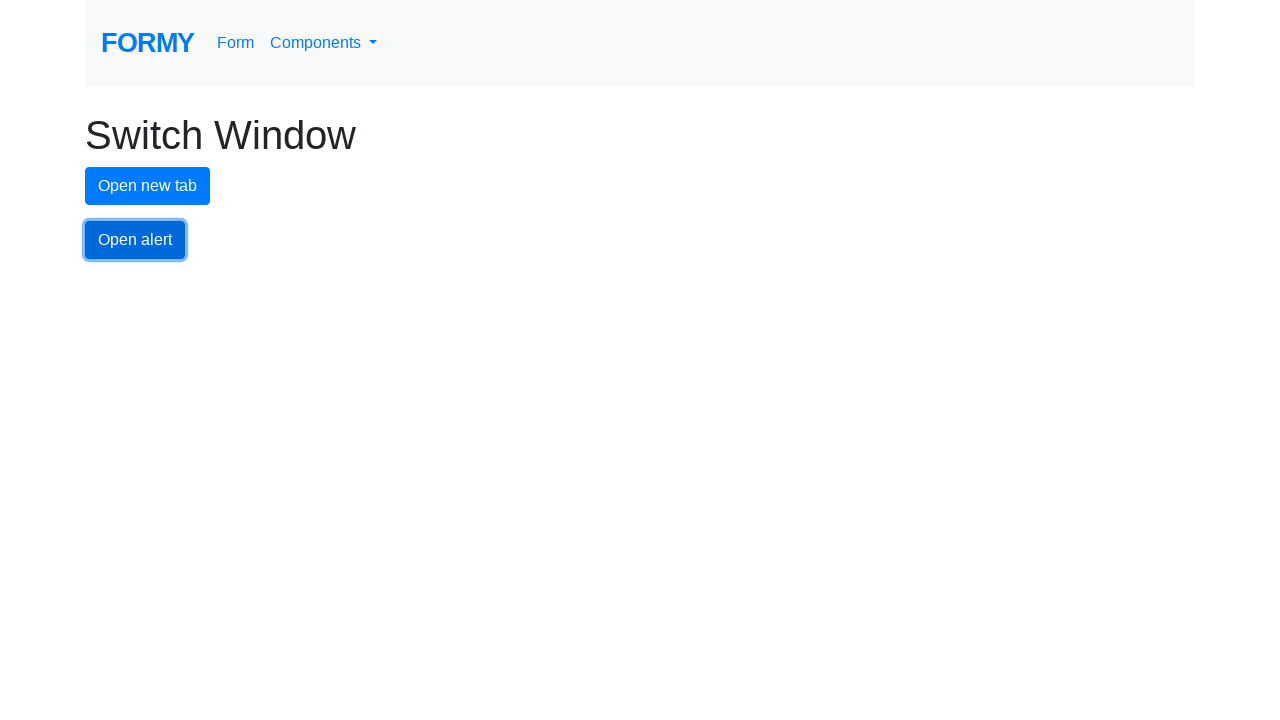

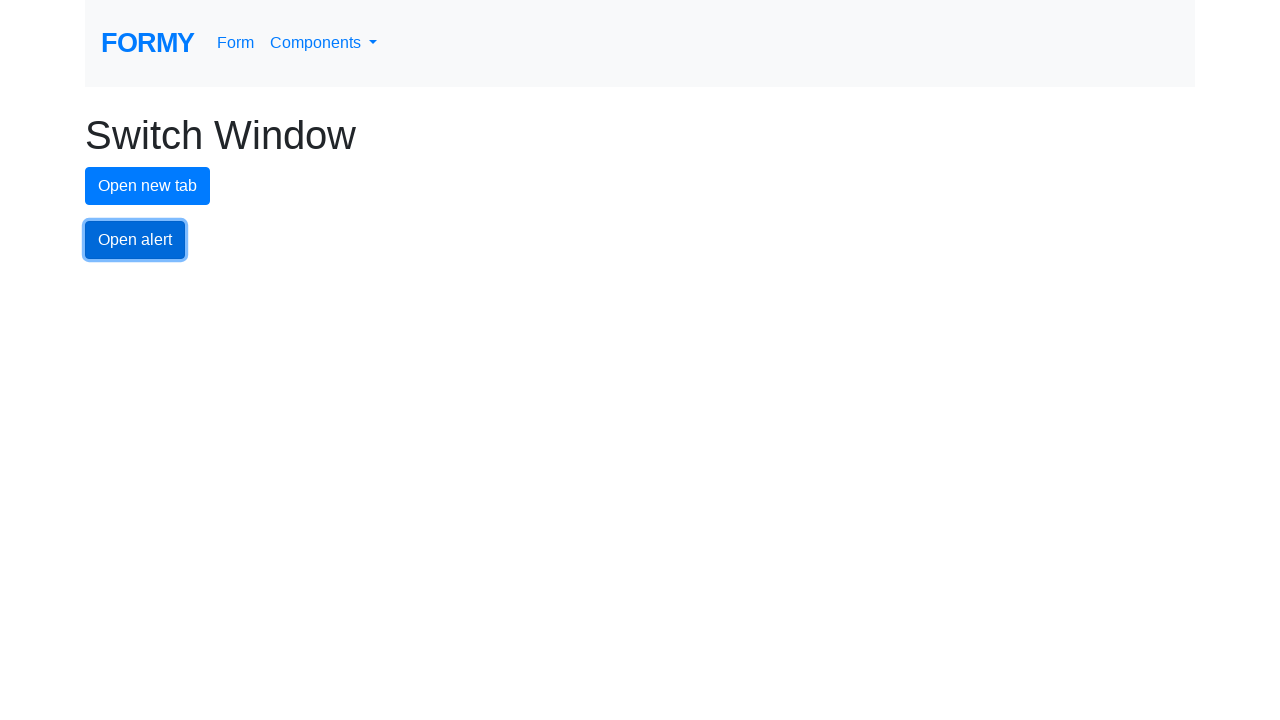